Tests that todo data persists after page reload

Starting URL: https://demo.playwright.dev/todomvc

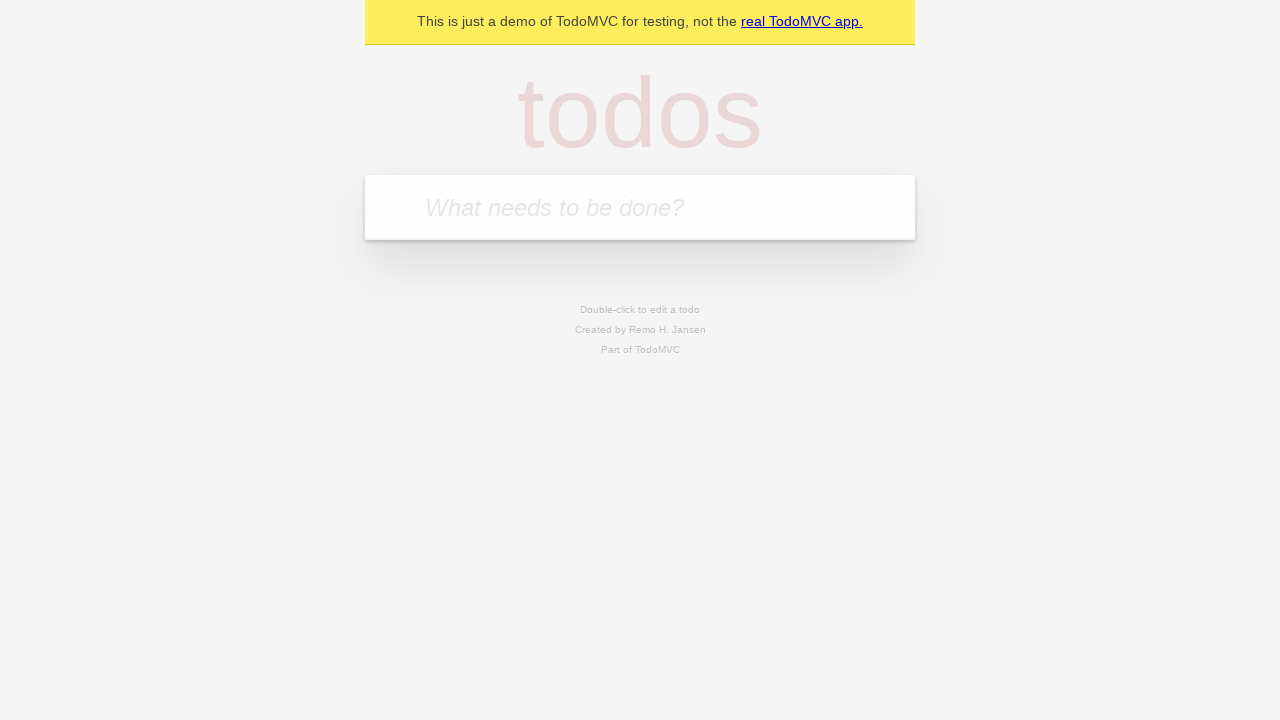

Filled todo input with 'buy some cheese' on internal:attr=[placeholder="What needs to be done?"i]
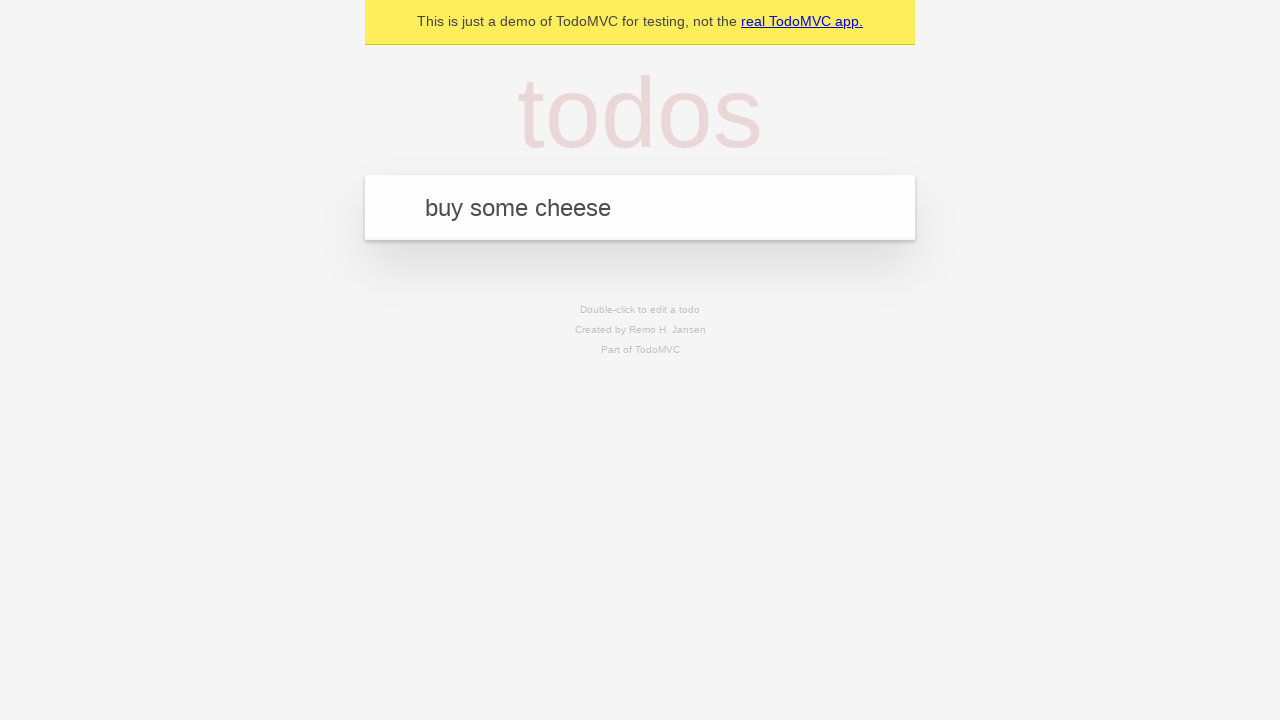

Pressed Enter to create first todo item on internal:attr=[placeholder="What needs to be done?"i]
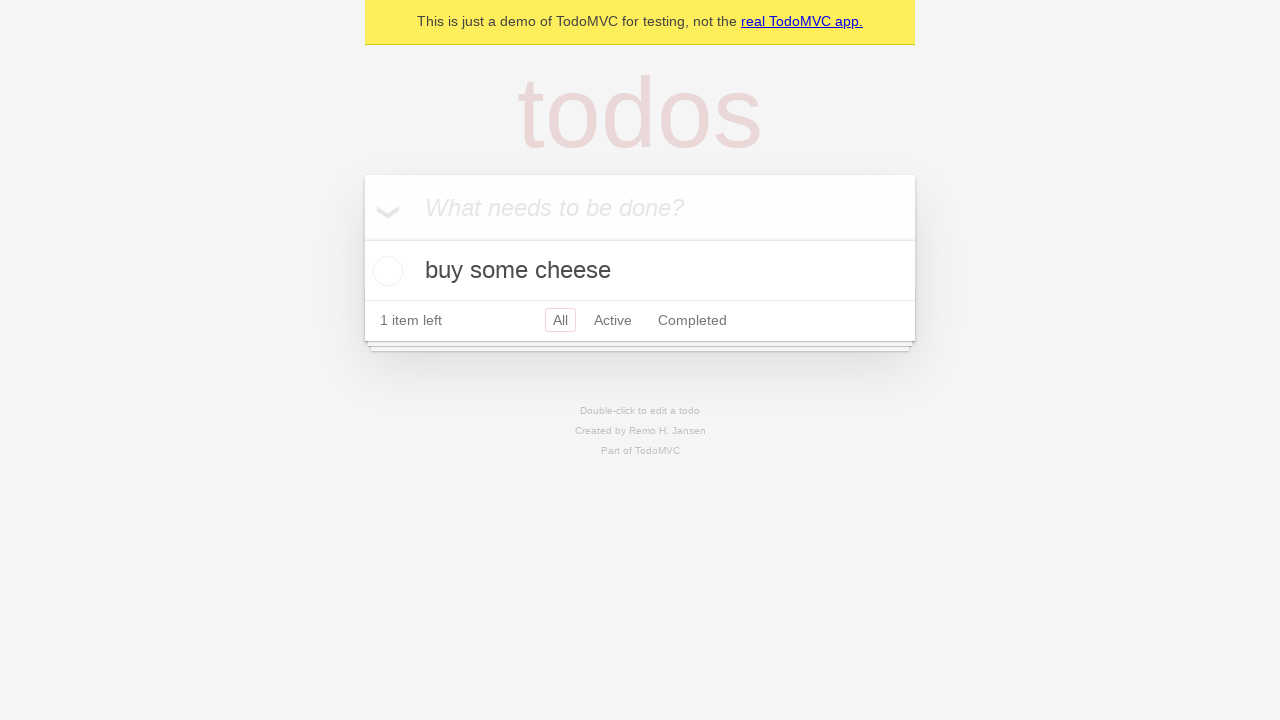

Filled todo input with 'feed the cat' on internal:attr=[placeholder="What needs to be done?"i]
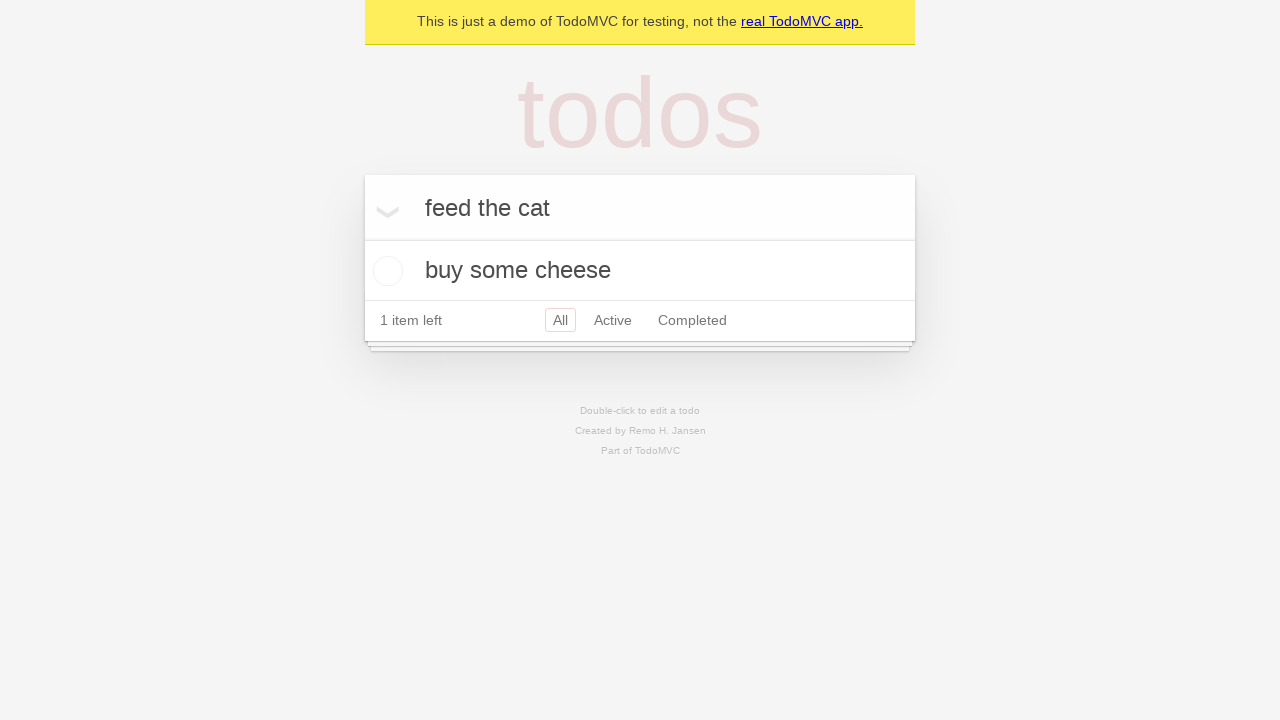

Pressed Enter to create second todo item on internal:attr=[placeholder="What needs to be done?"i]
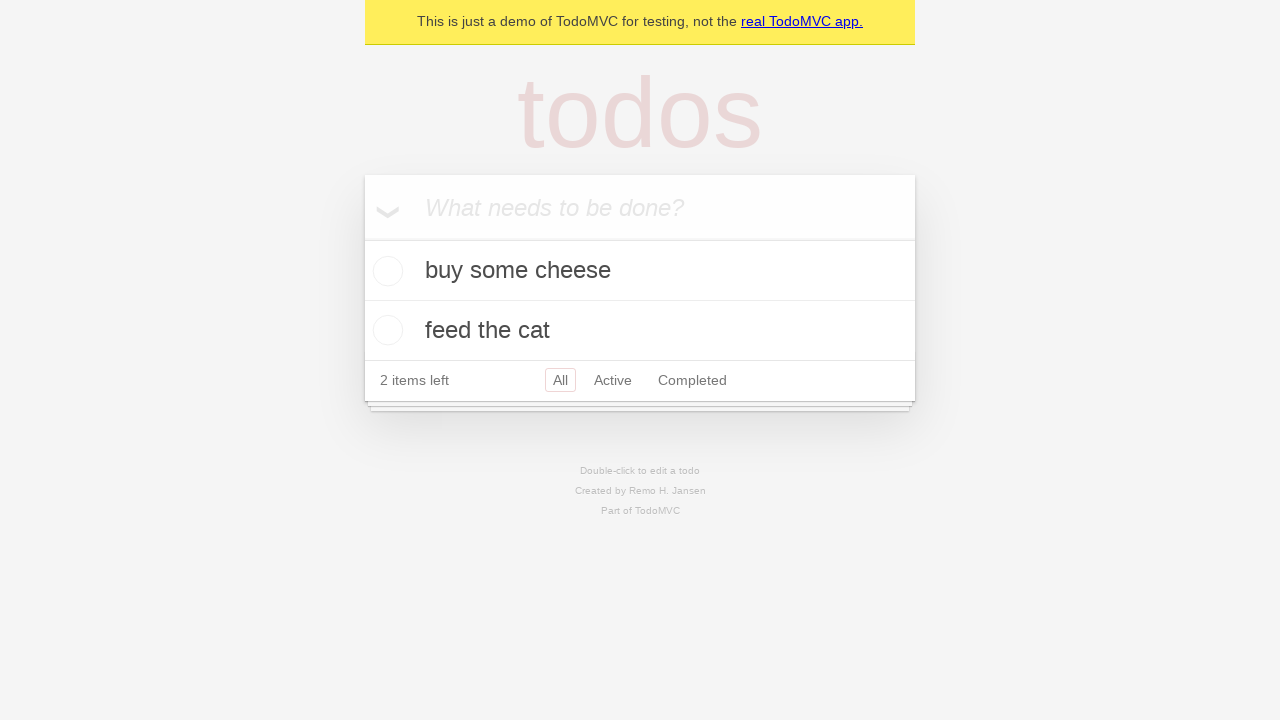

Checked the first todo item as completed at (385, 271) on internal:testid=[data-testid="todo-item"s] >> nth=0 >> internal:role=checkbox
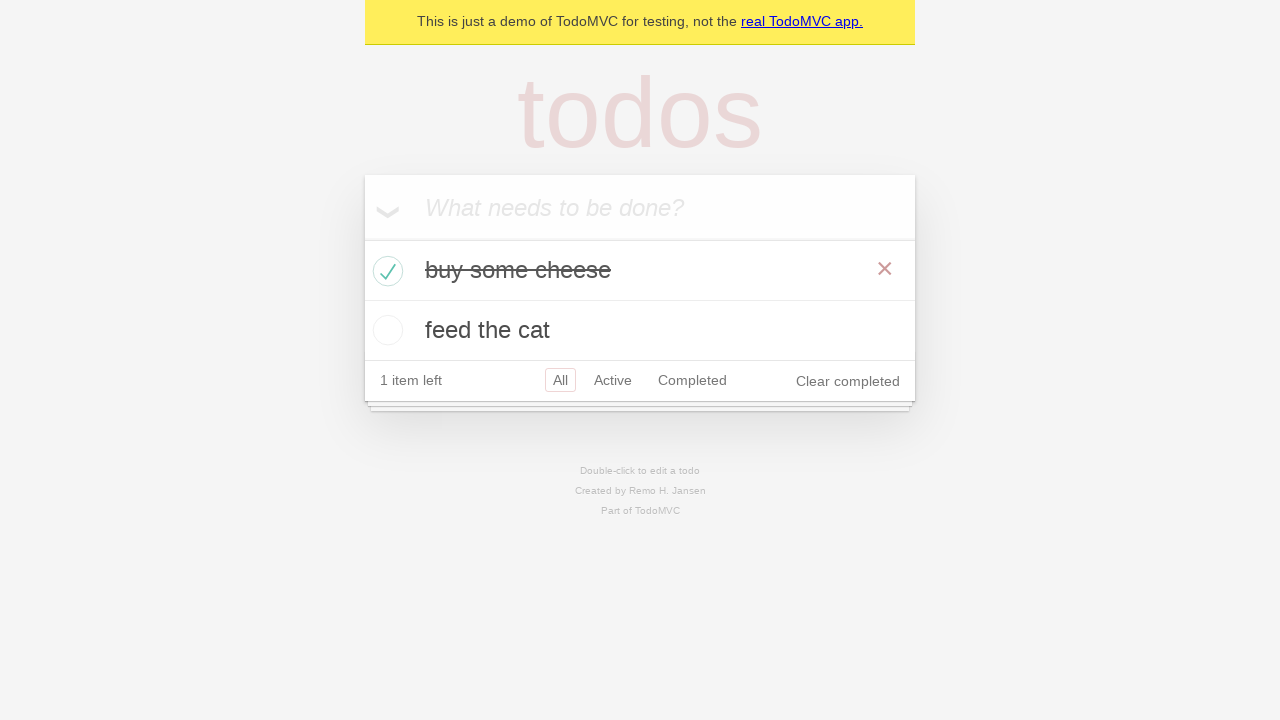

Reloaded the page to test data persistence
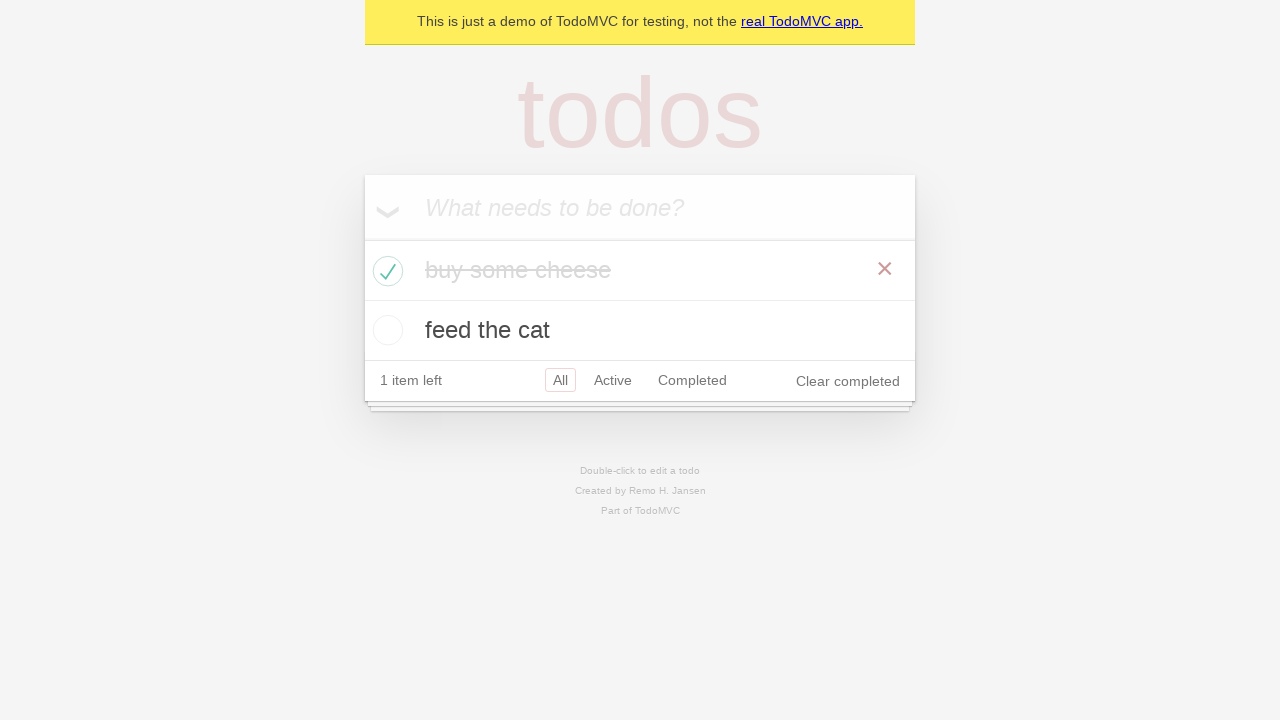

Todo items loaded after page reload - data persisted successfully
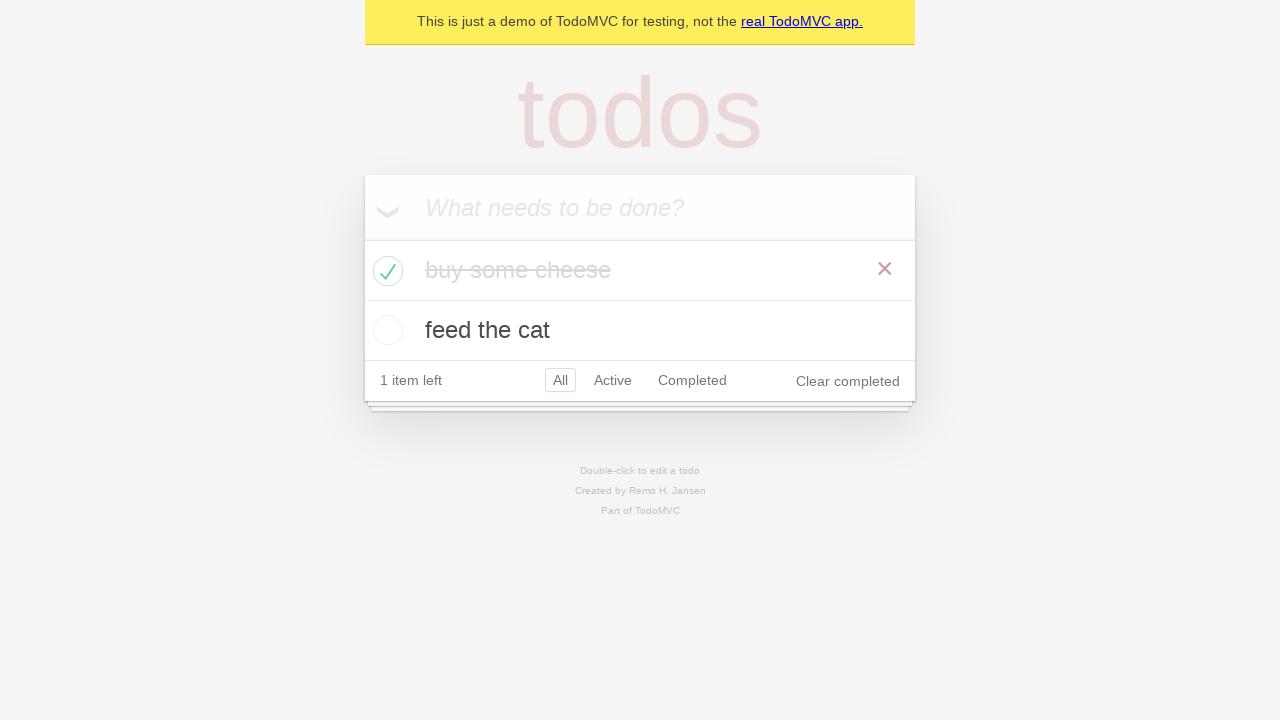

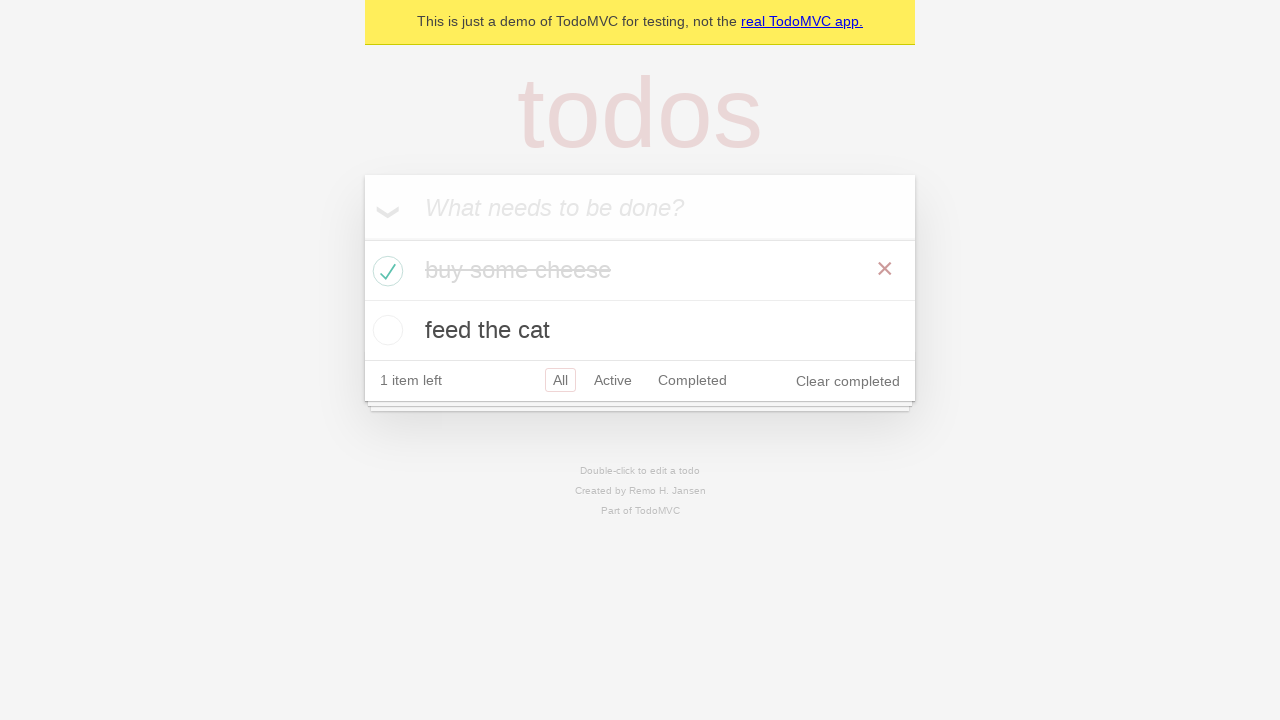